Tests the search functionality by entering a search query and pressing Enter

Starting URL: https://skillfactory.ru/free-events

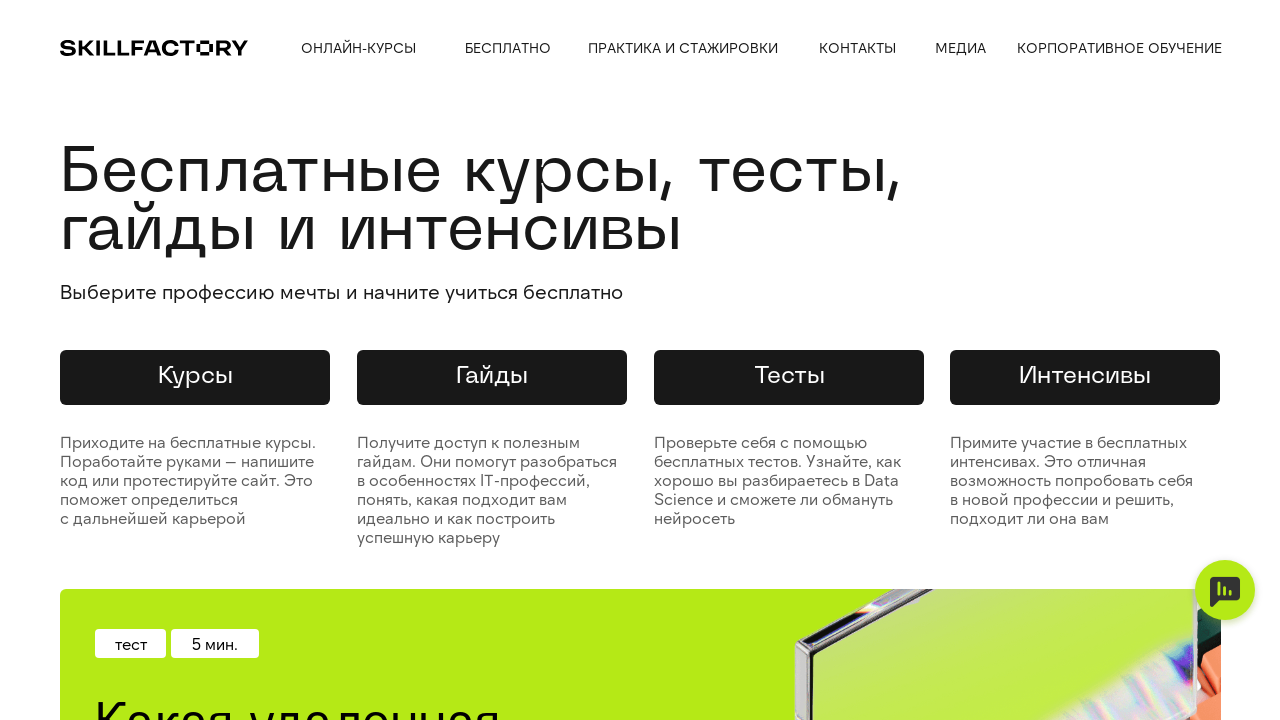

Waited for page to load (2000ms)
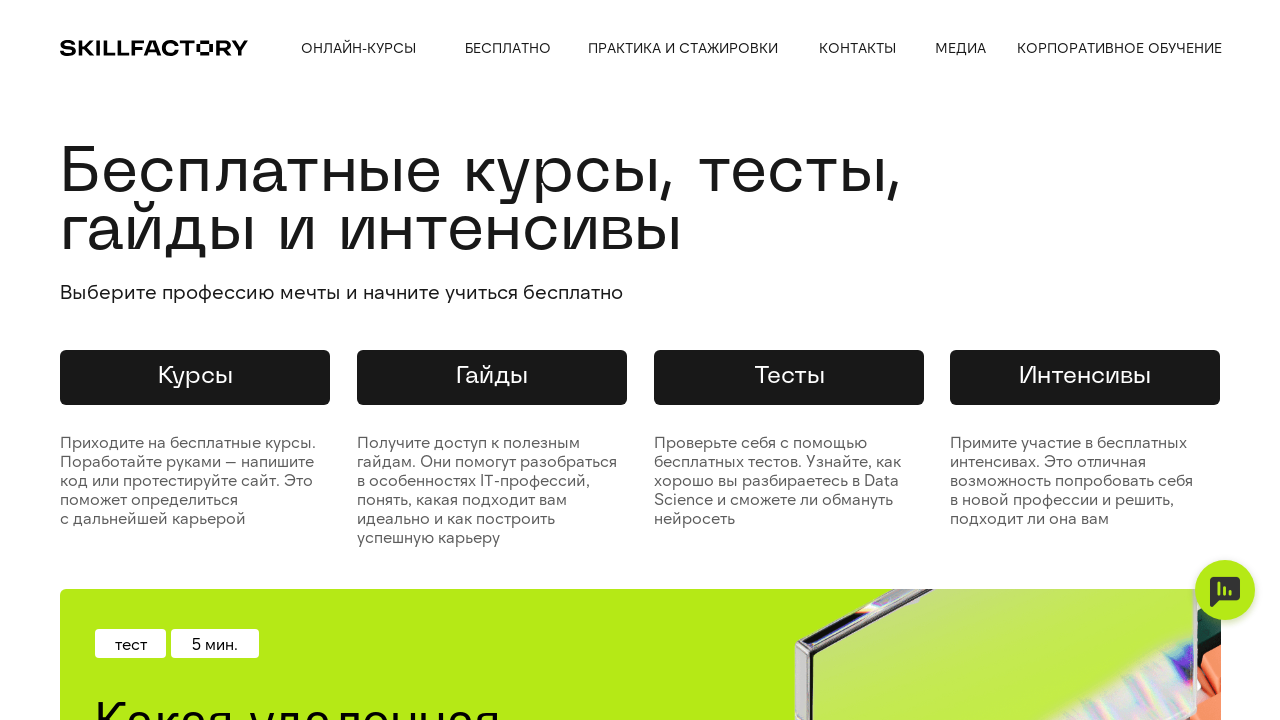

Filled search field with 'Тест' on input[name='query']
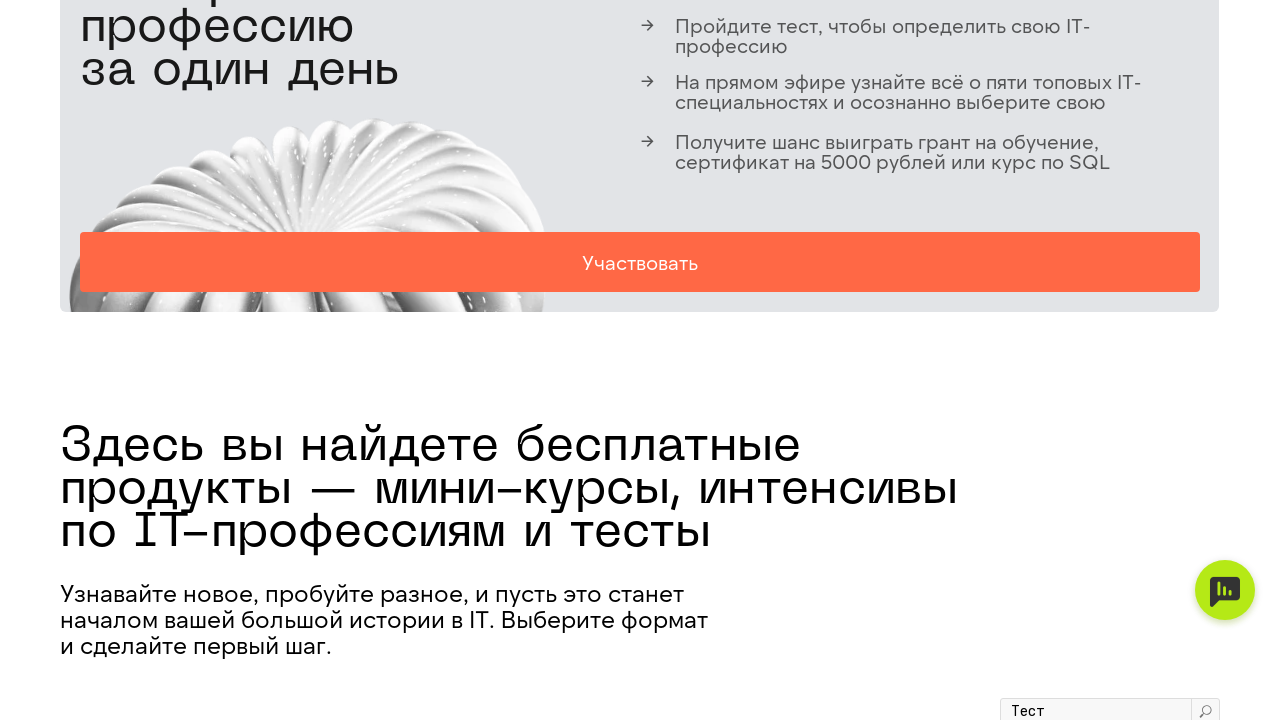

Pressed Enter to search on input[name='query']
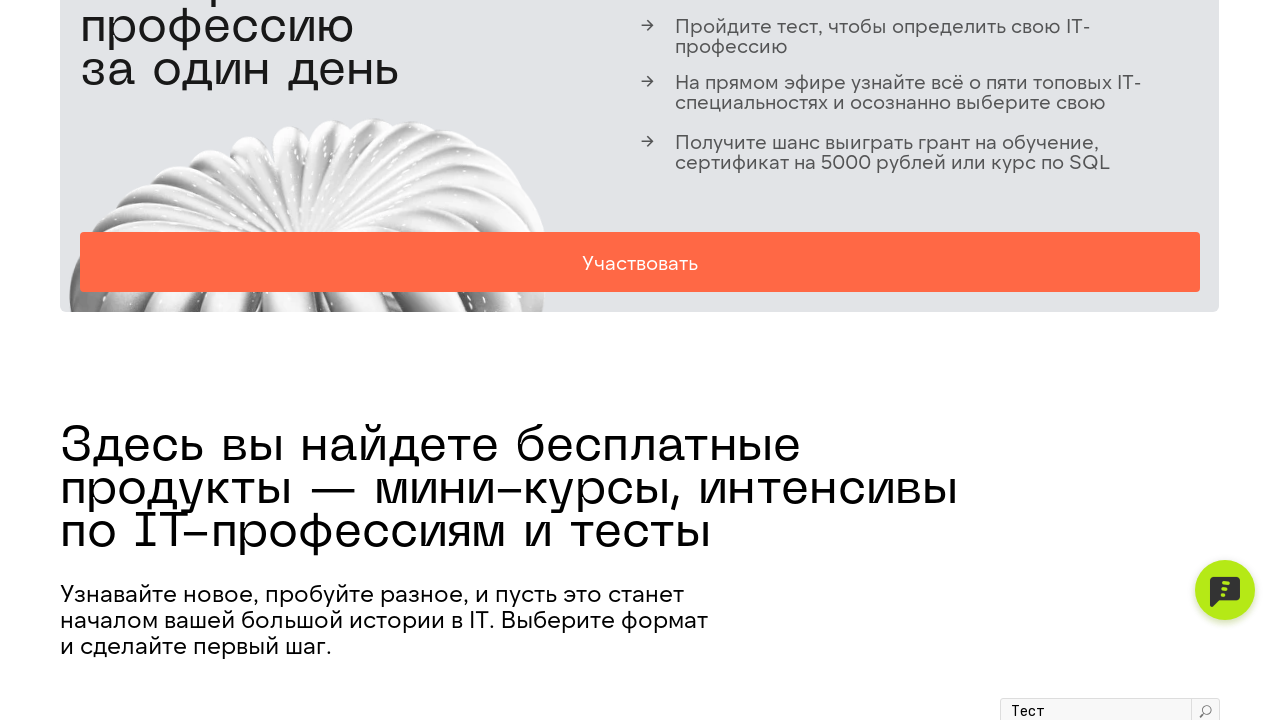

Waited for page load state after search
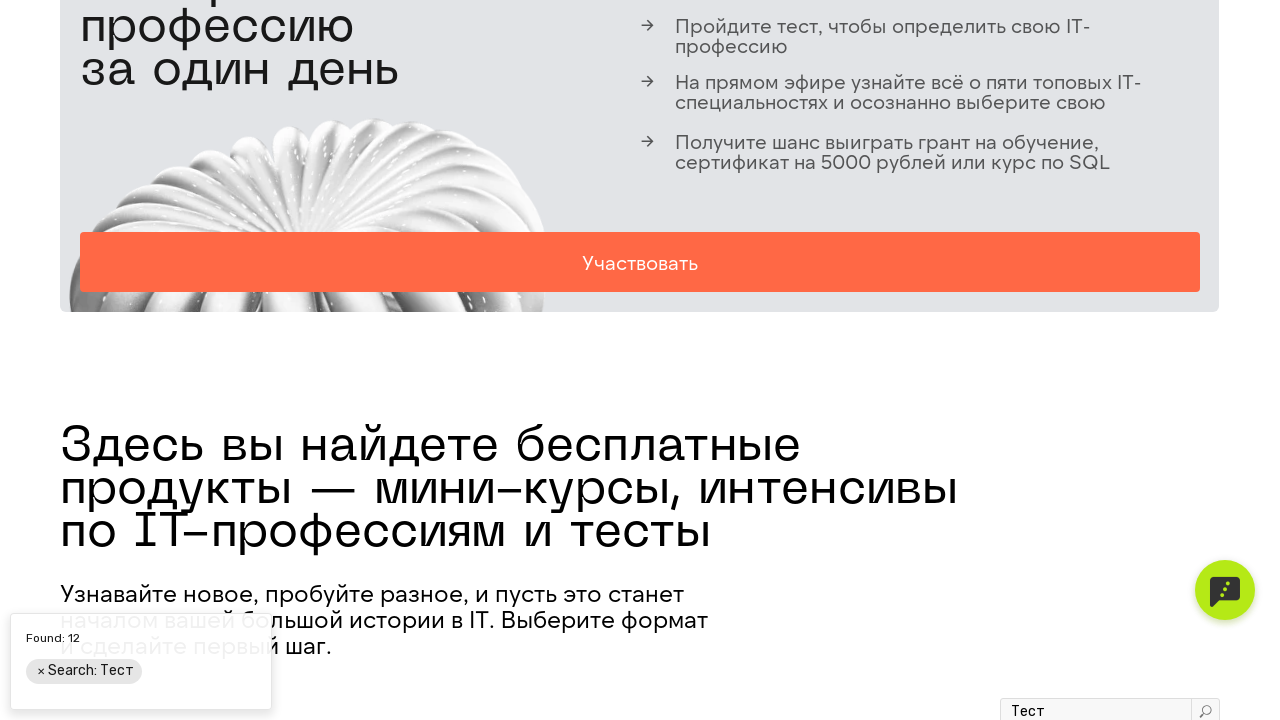

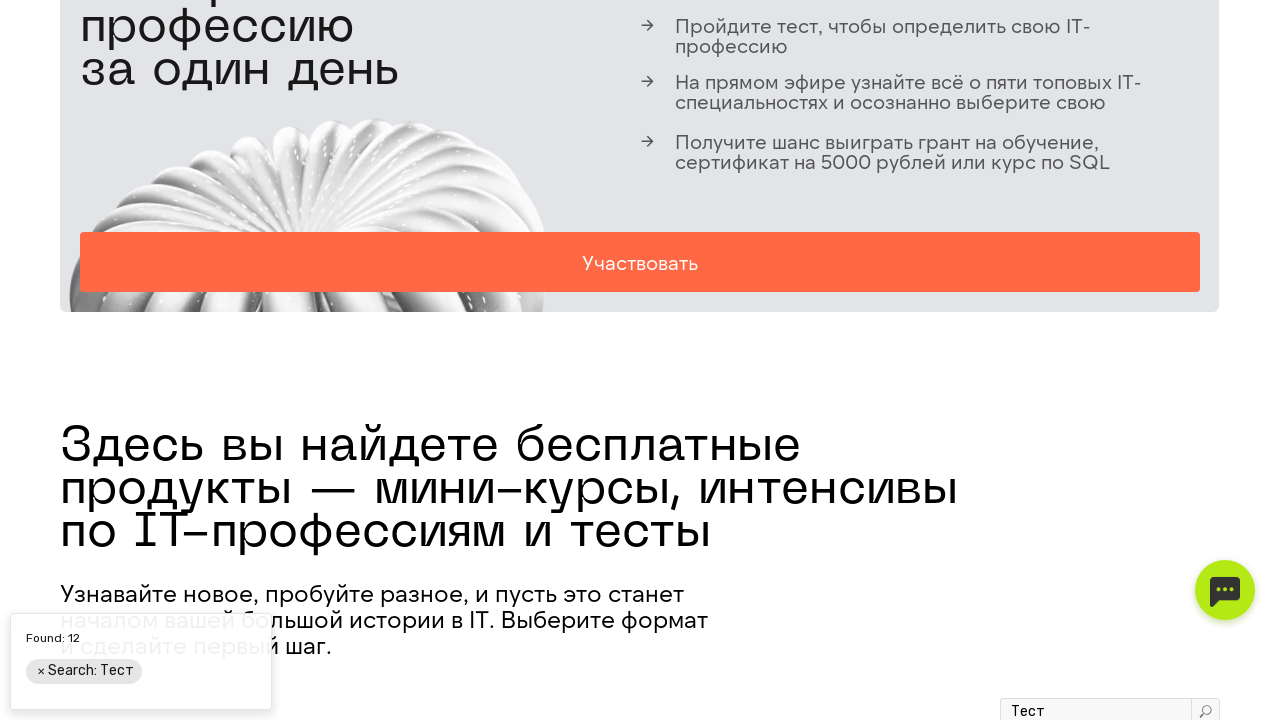